Tests double-click functionality by double-clicking a button and verifying the success message appears

Starting URL: https://demoqa.com/buttons

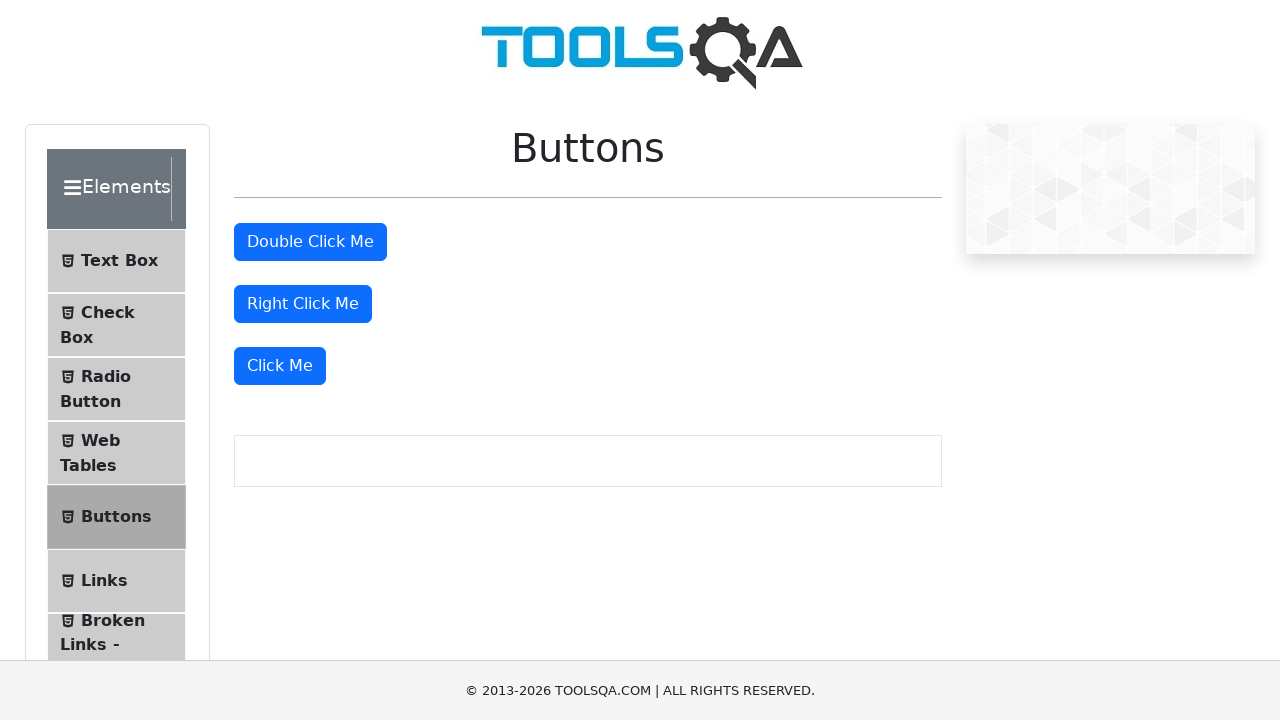

Double-clicked the button element at (310, 242) on #doubleClickBtn
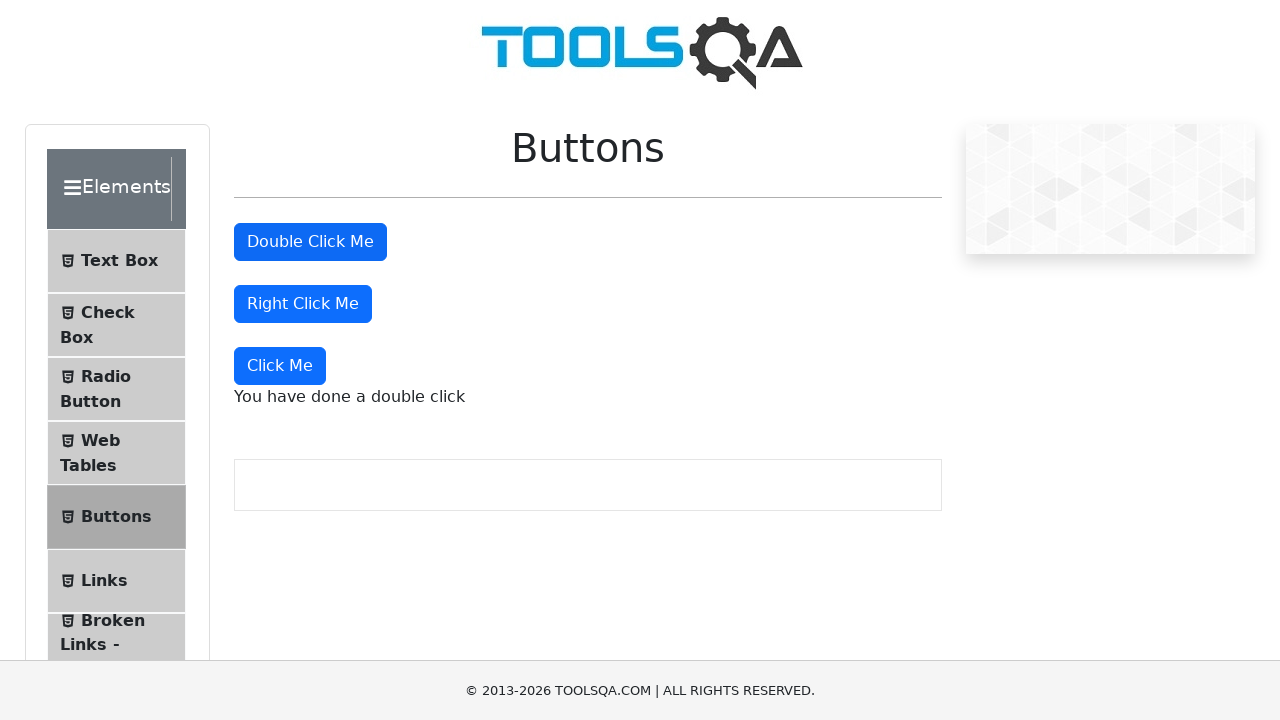

Double-click success message appeared
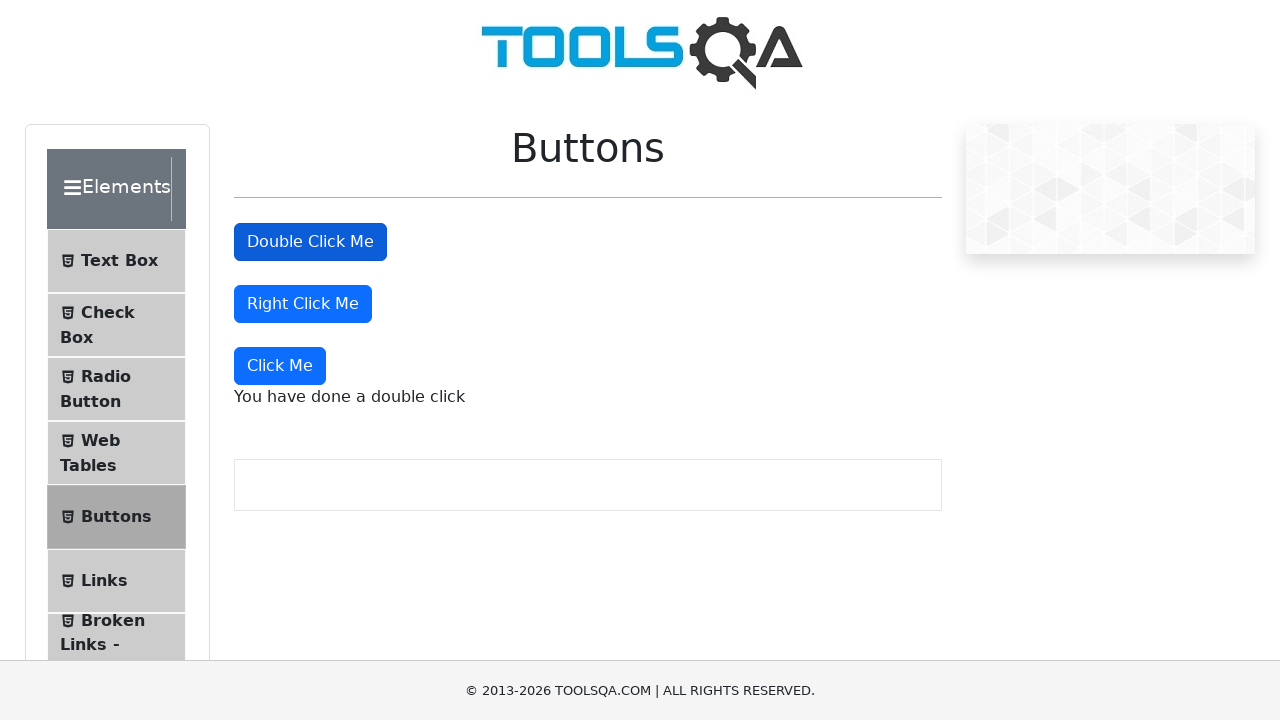

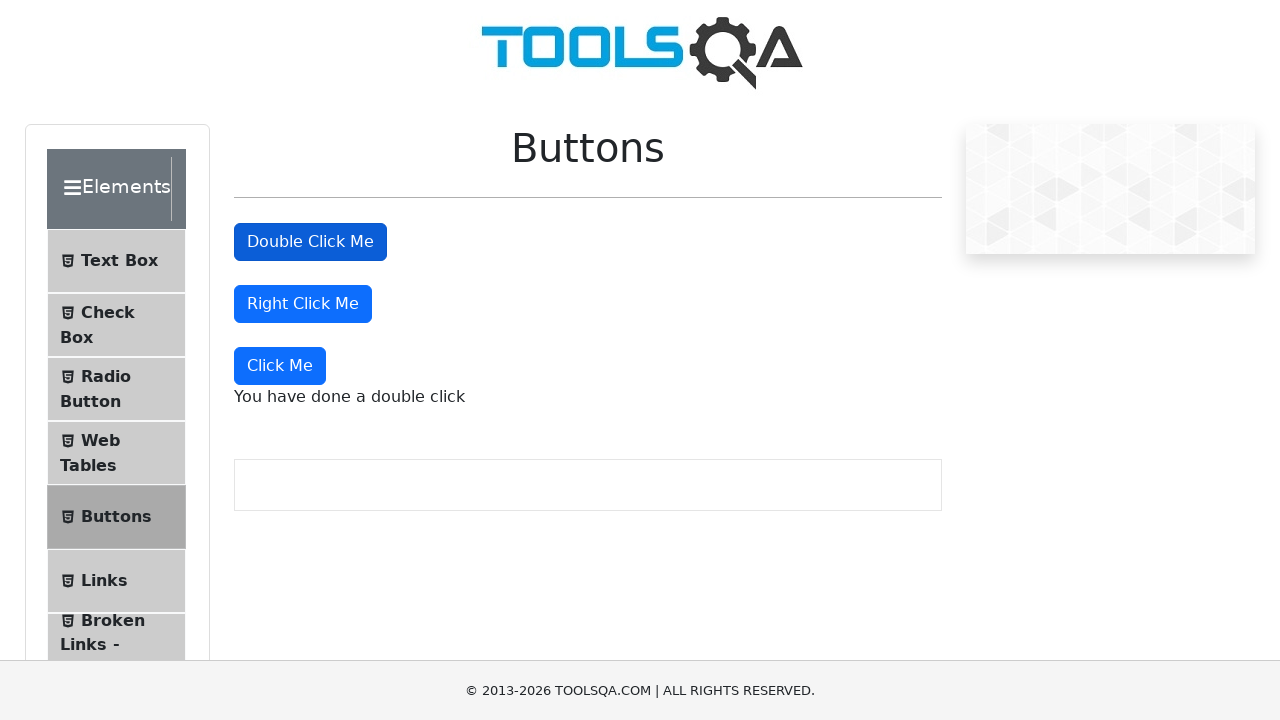